Tests drag and drop functionality by dragging an element to a target area

Starting URL: http://sahitest.com/demo/dragDropMooTools.htm

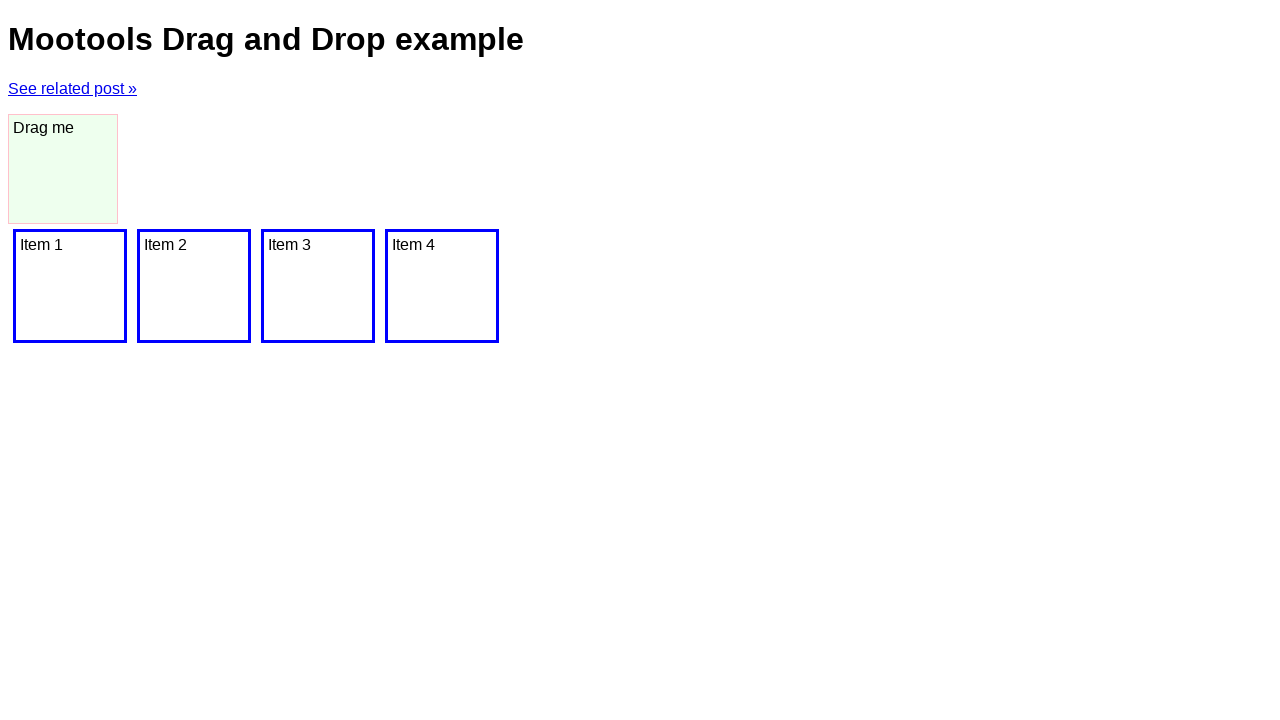

Located drag source element with id 'dragger'
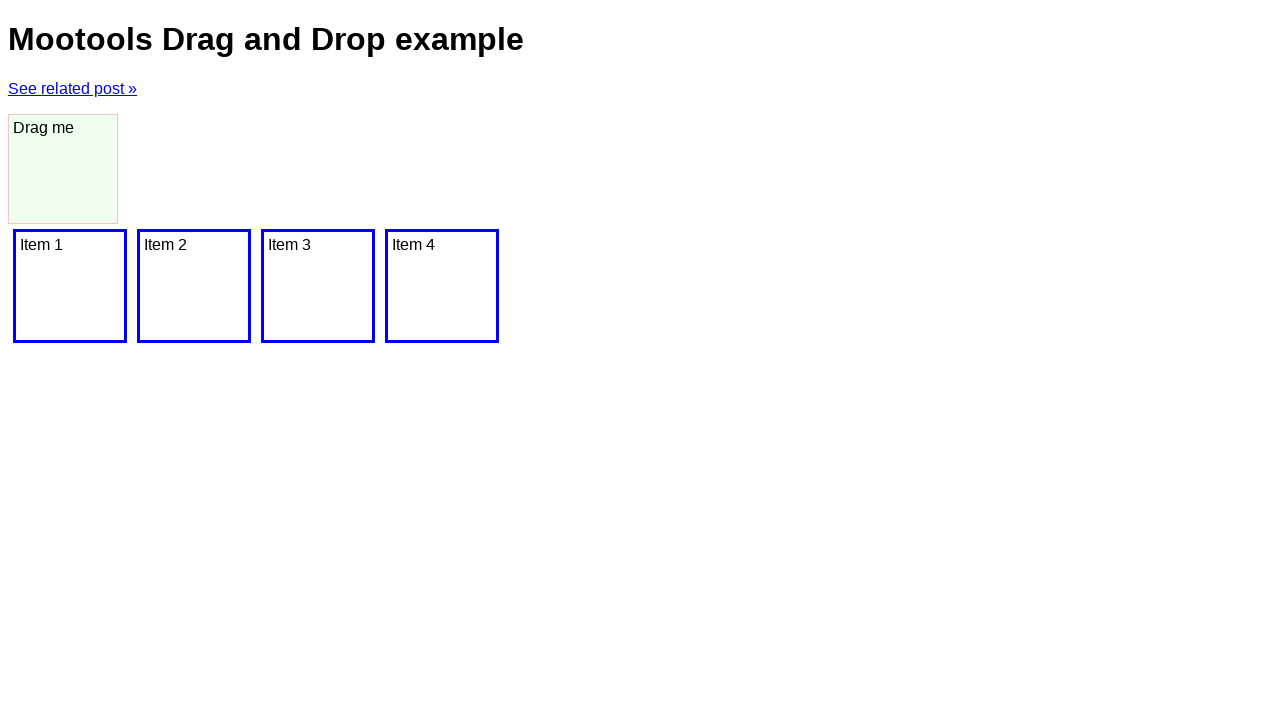

Located target drop area element
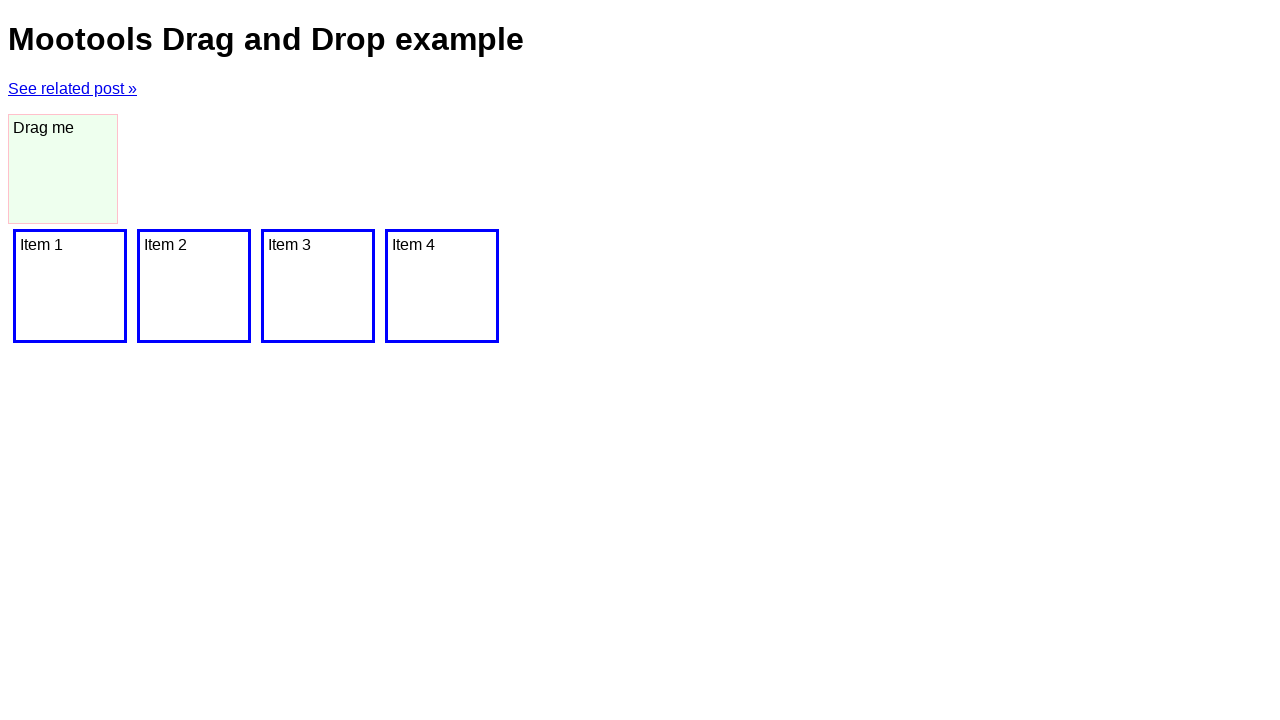

Dragged element to target drop area at (194, 286)
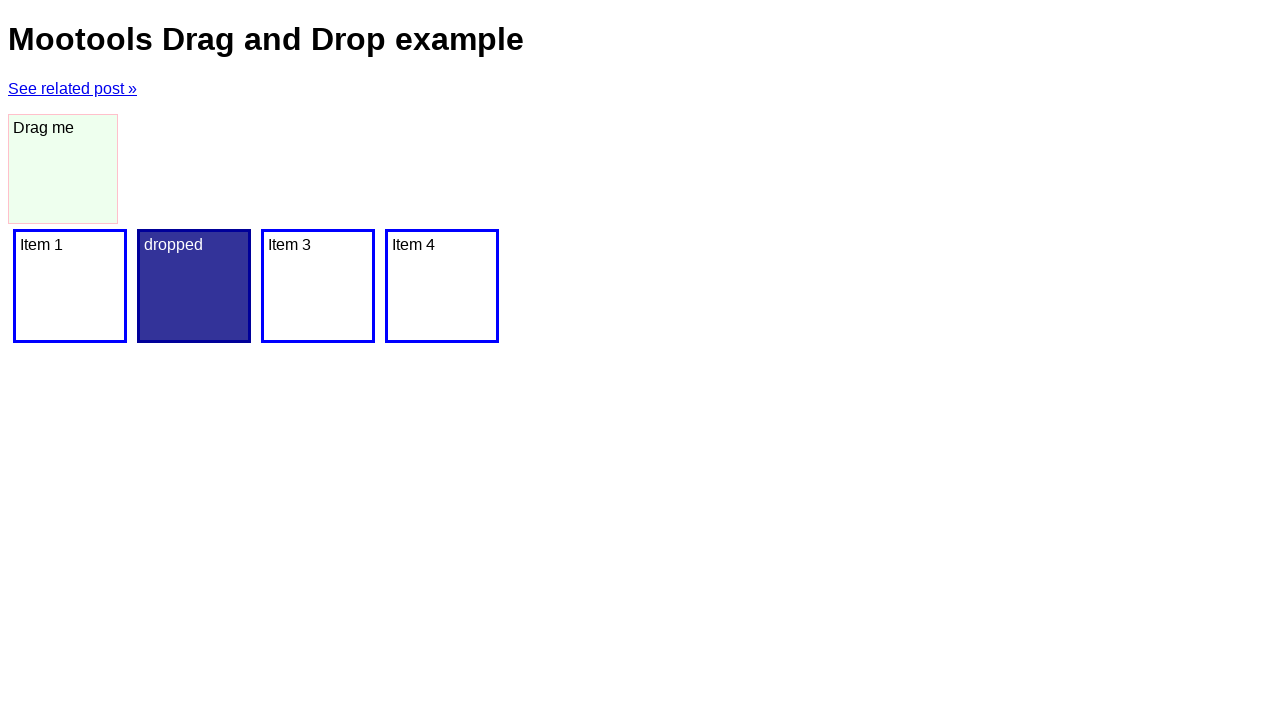

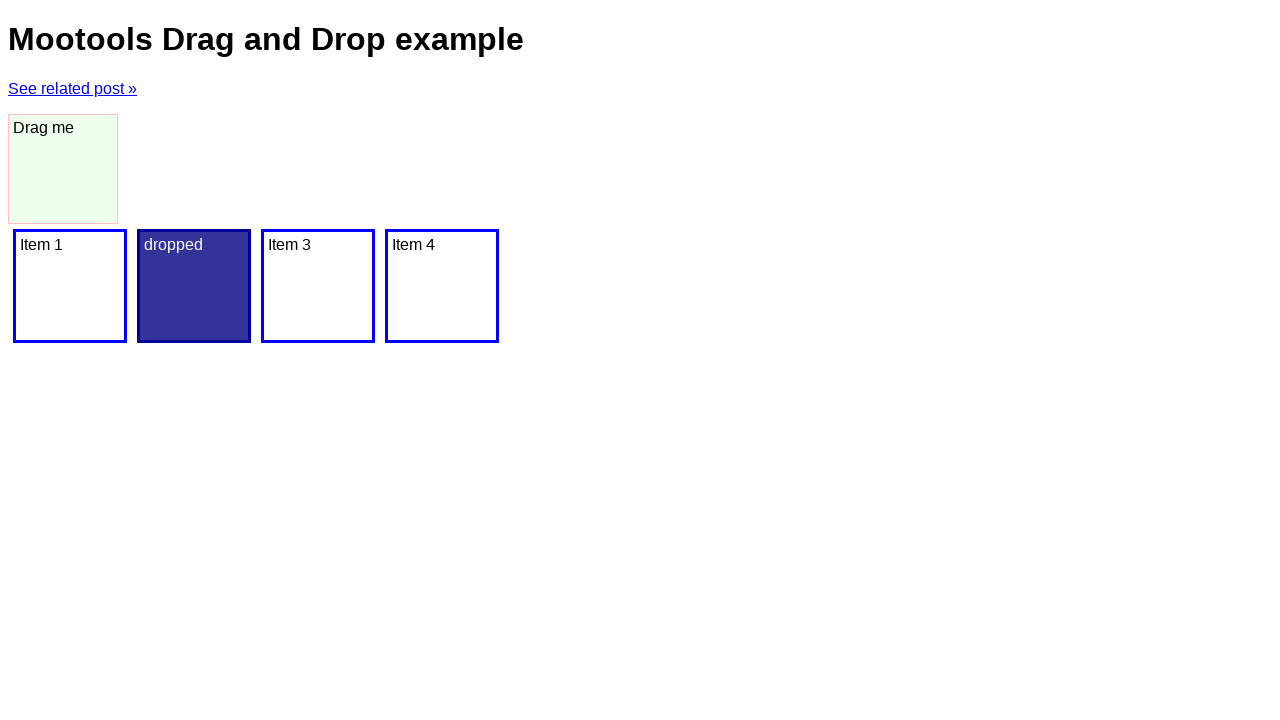